Tests weather location search on rp5.ru by searching for Tanger and verifying search results page loads

Starting URL: https://rp5.ru/Weather_in_the_world

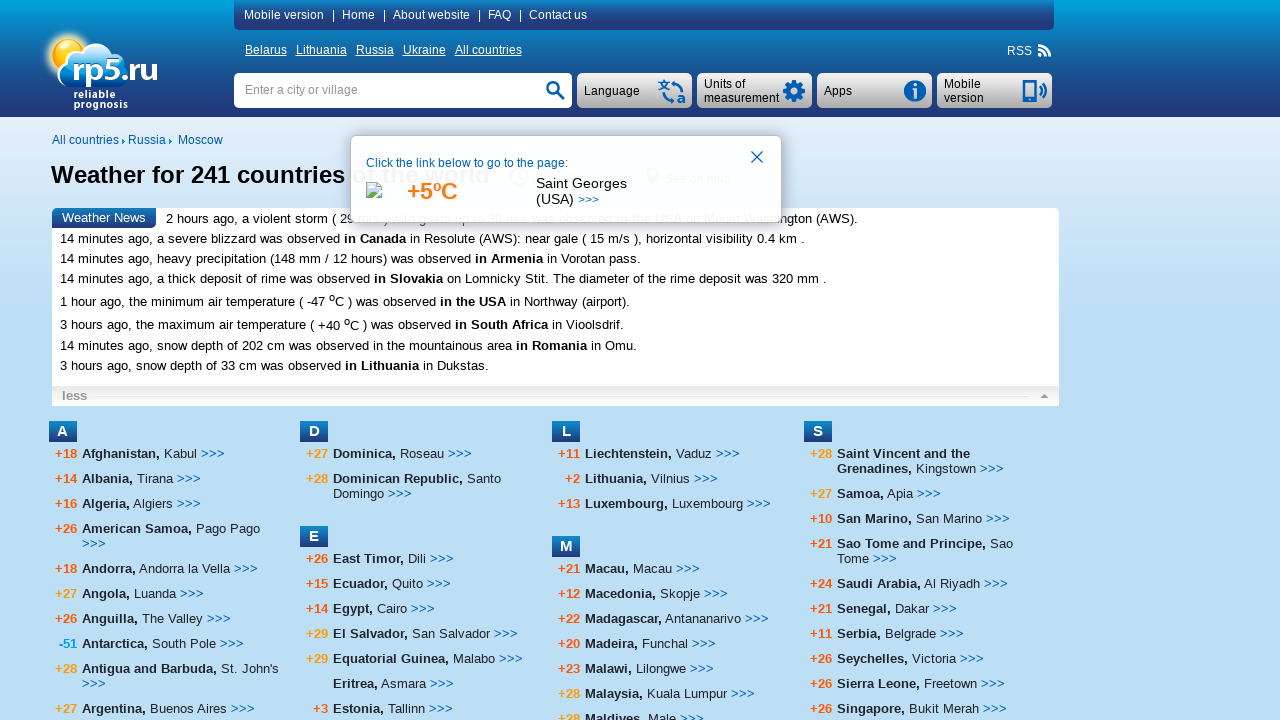

Filled search field with 'Tanger' on input[name='searchStr']
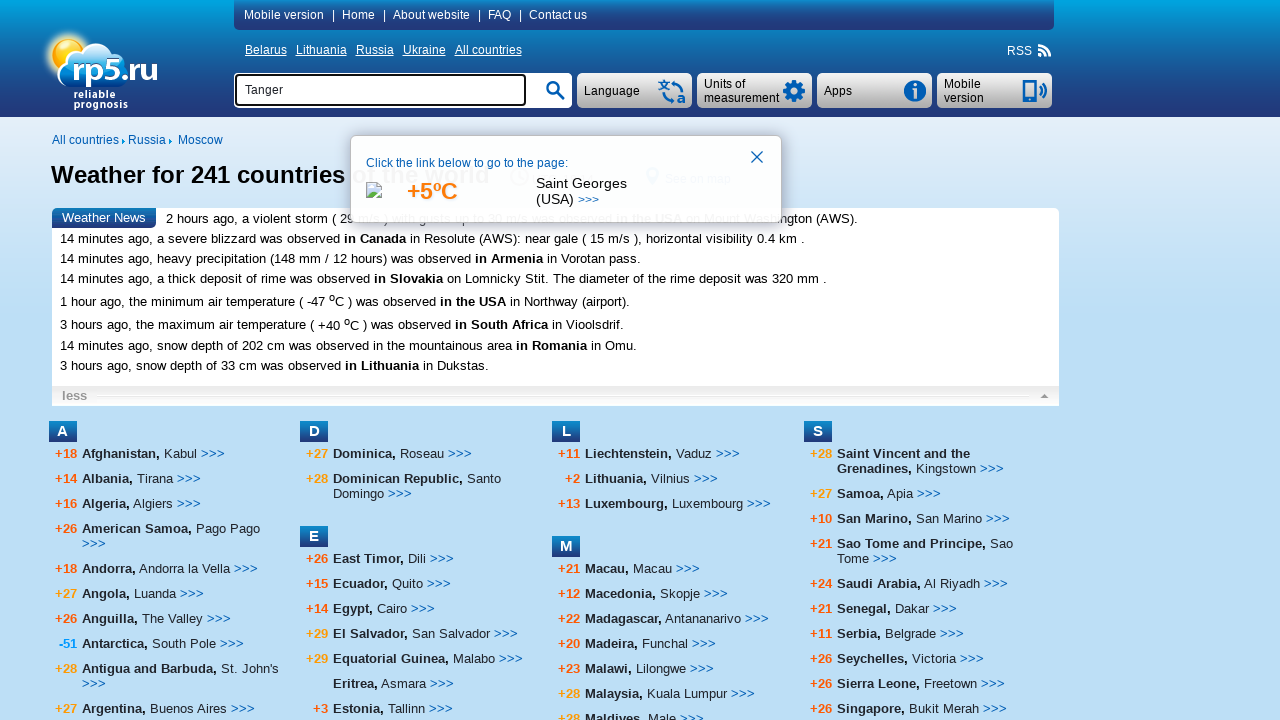

Pressed Enter to submit location search on input[name='searchStr']
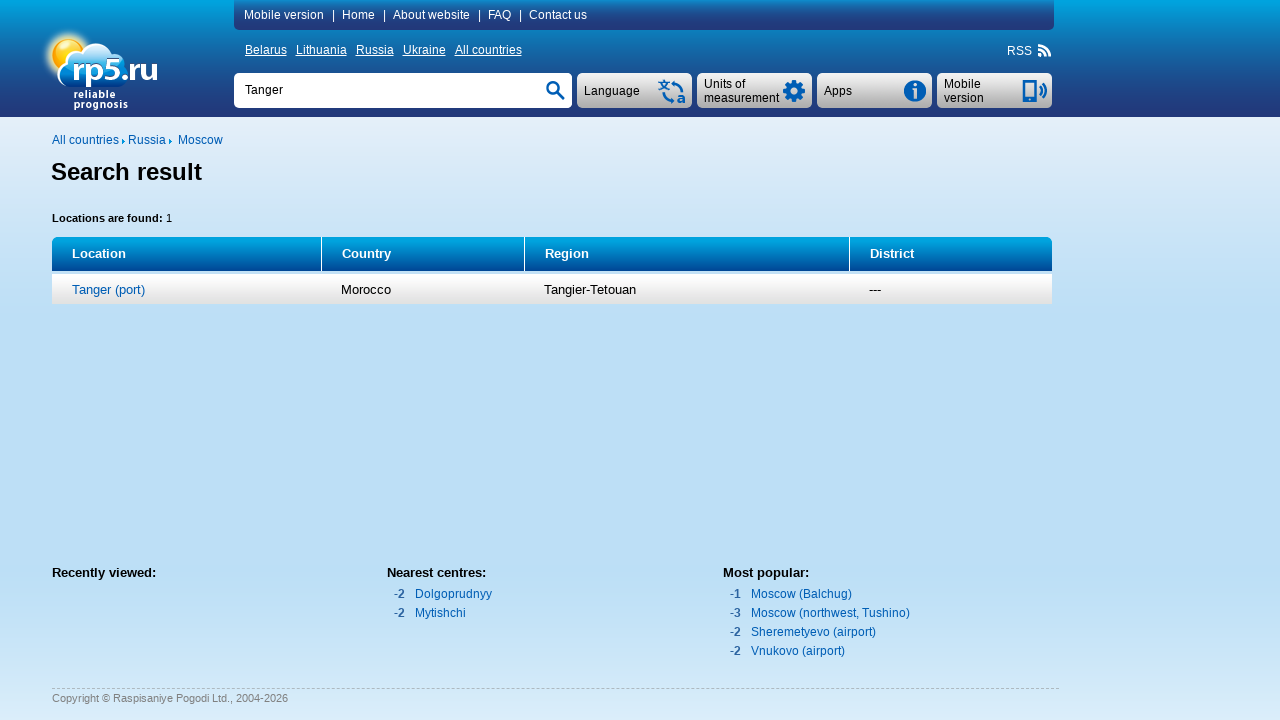

Search results page loaded with heading visible
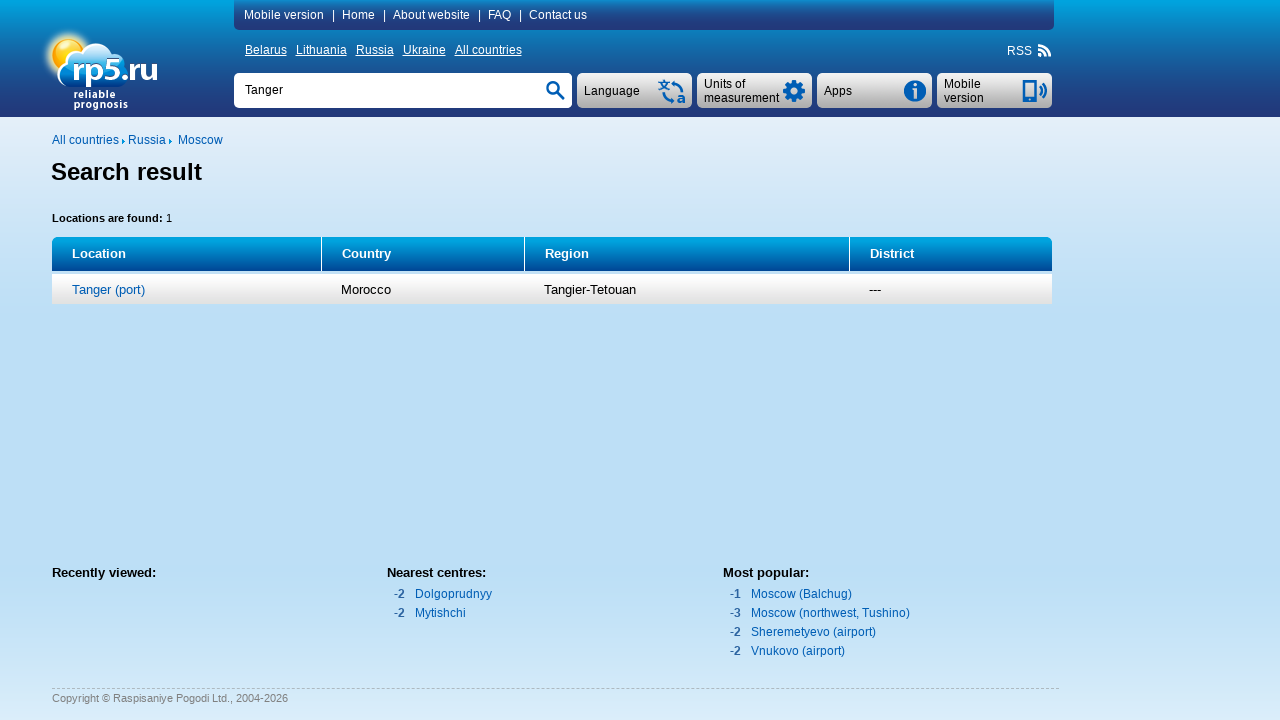

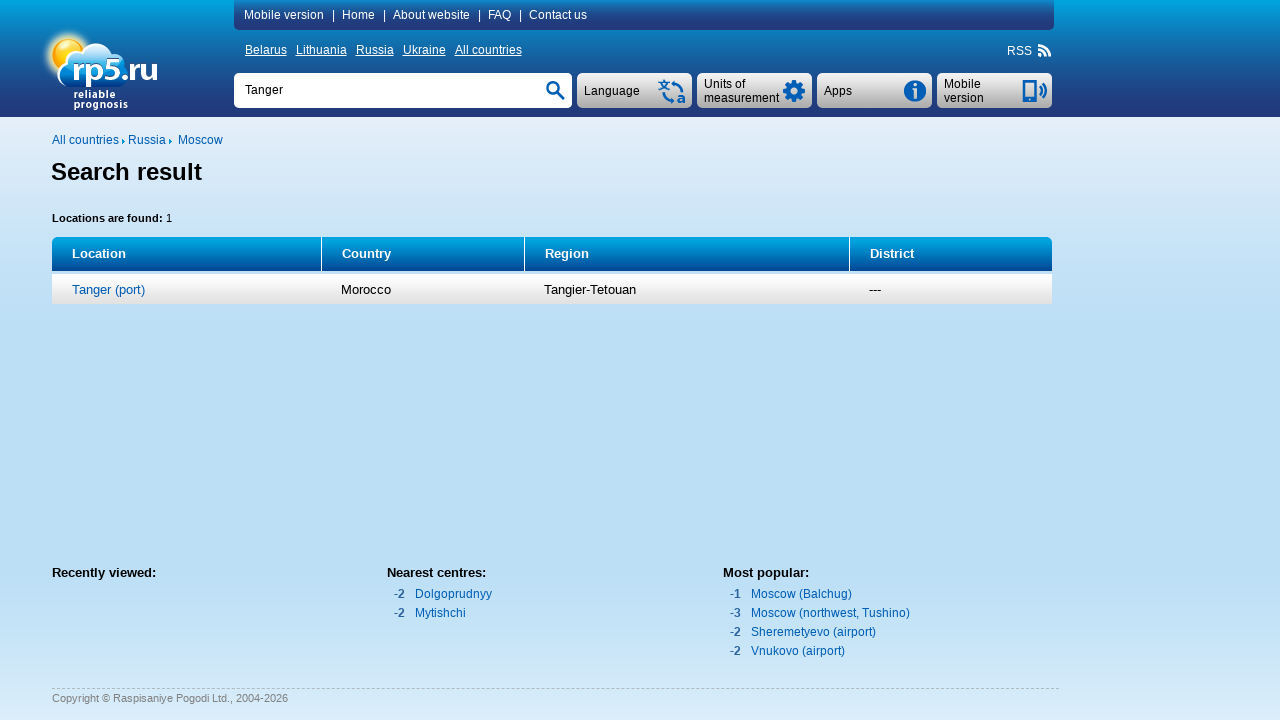